Navigates to a practice page, switches to an iframe, and clicks a button within that iframe

Starting URL: https://selectorshub.com/xpath-practice-page/

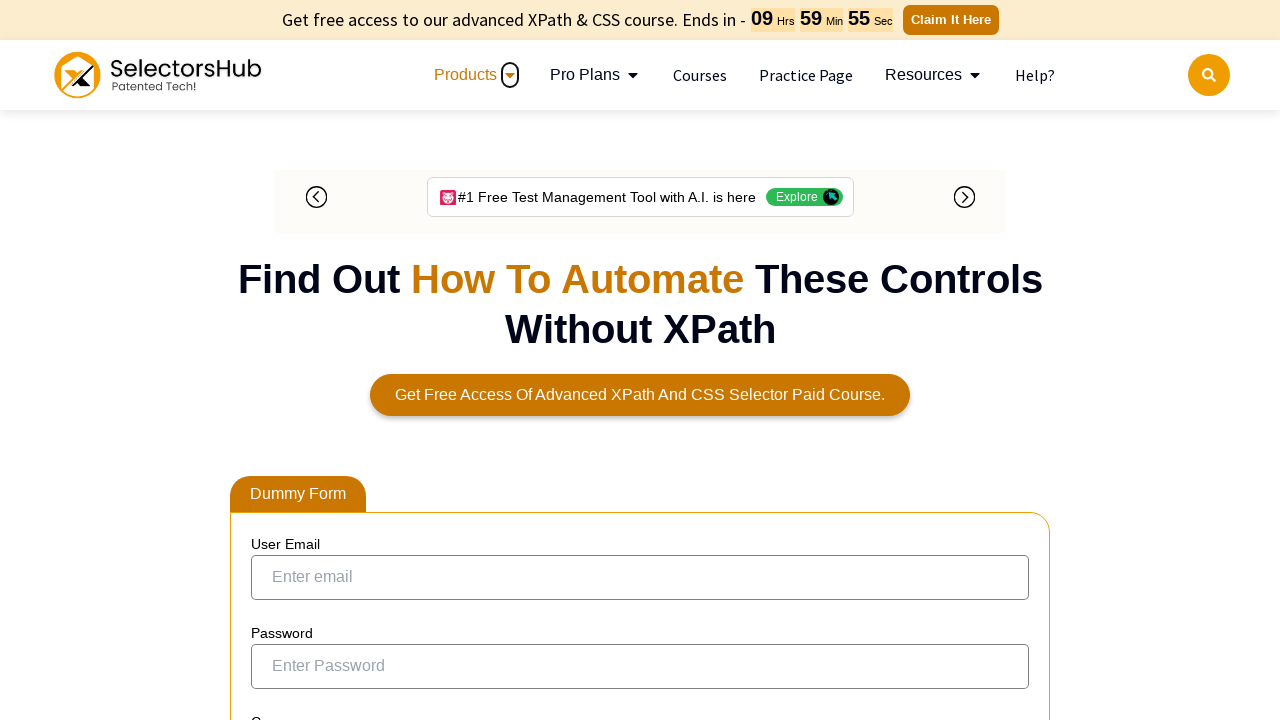

Navigated to XPath practice page
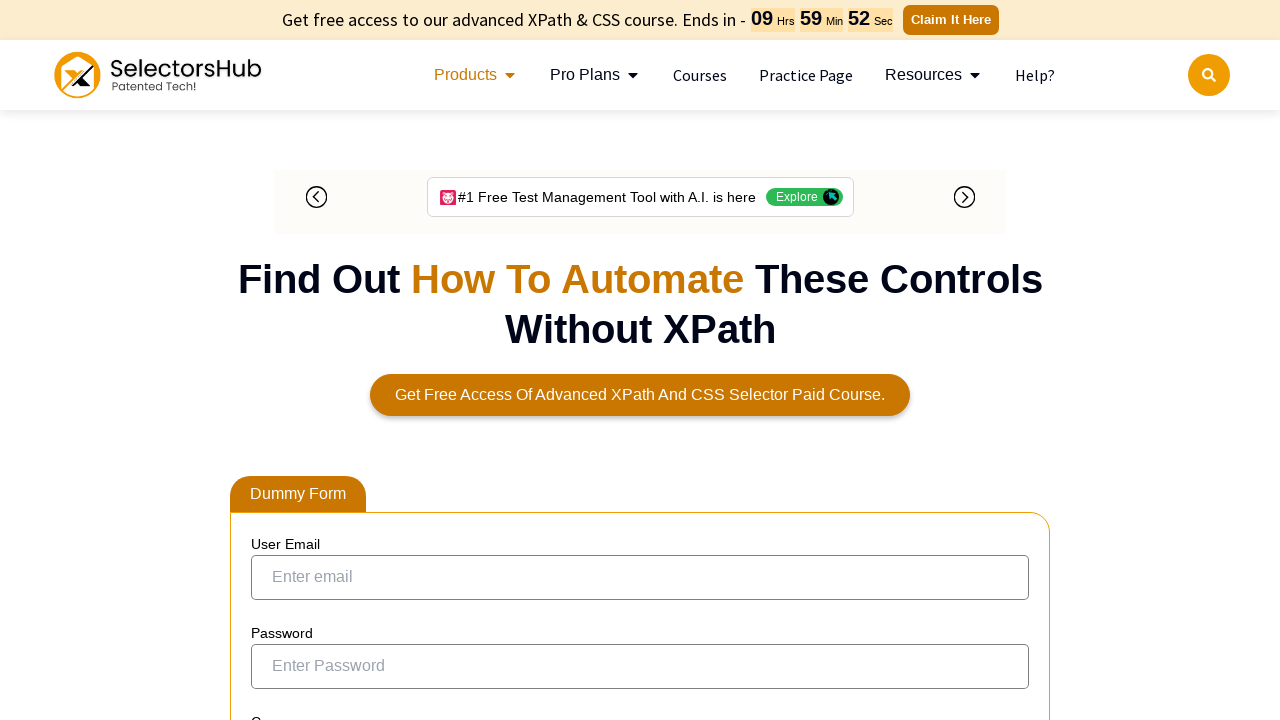

Waited for iframe to load
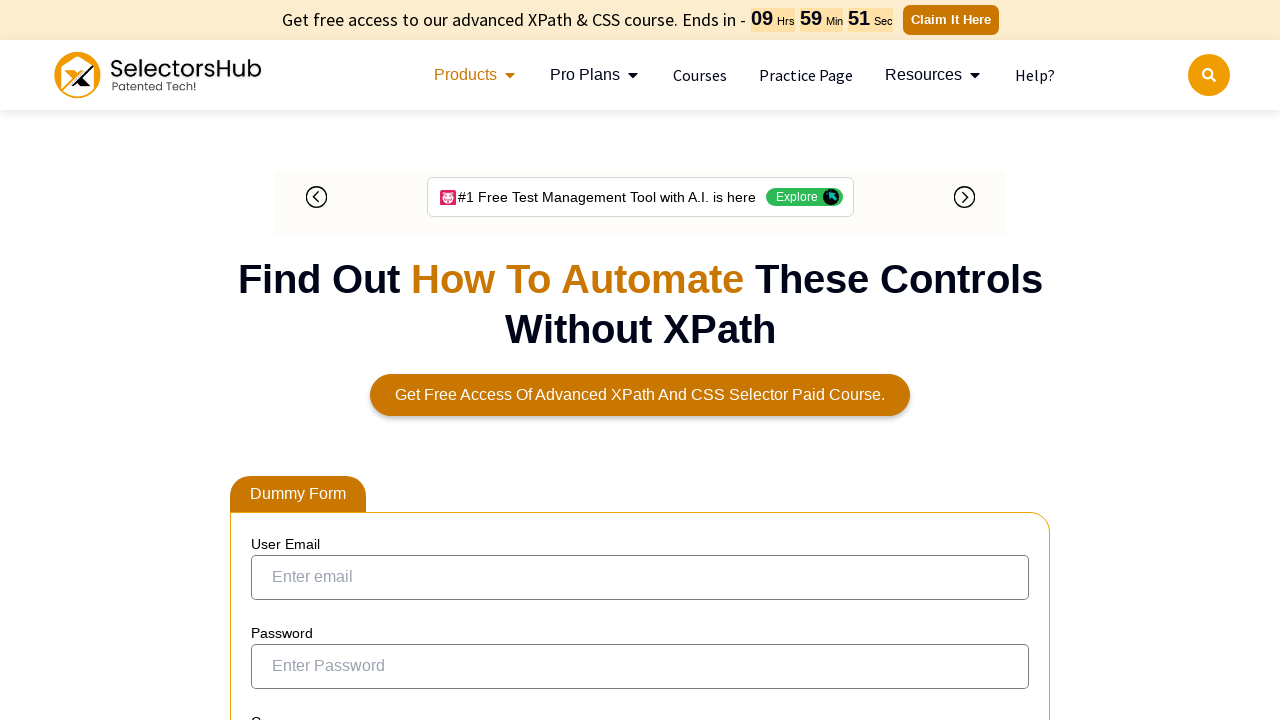

Switched to iframe context
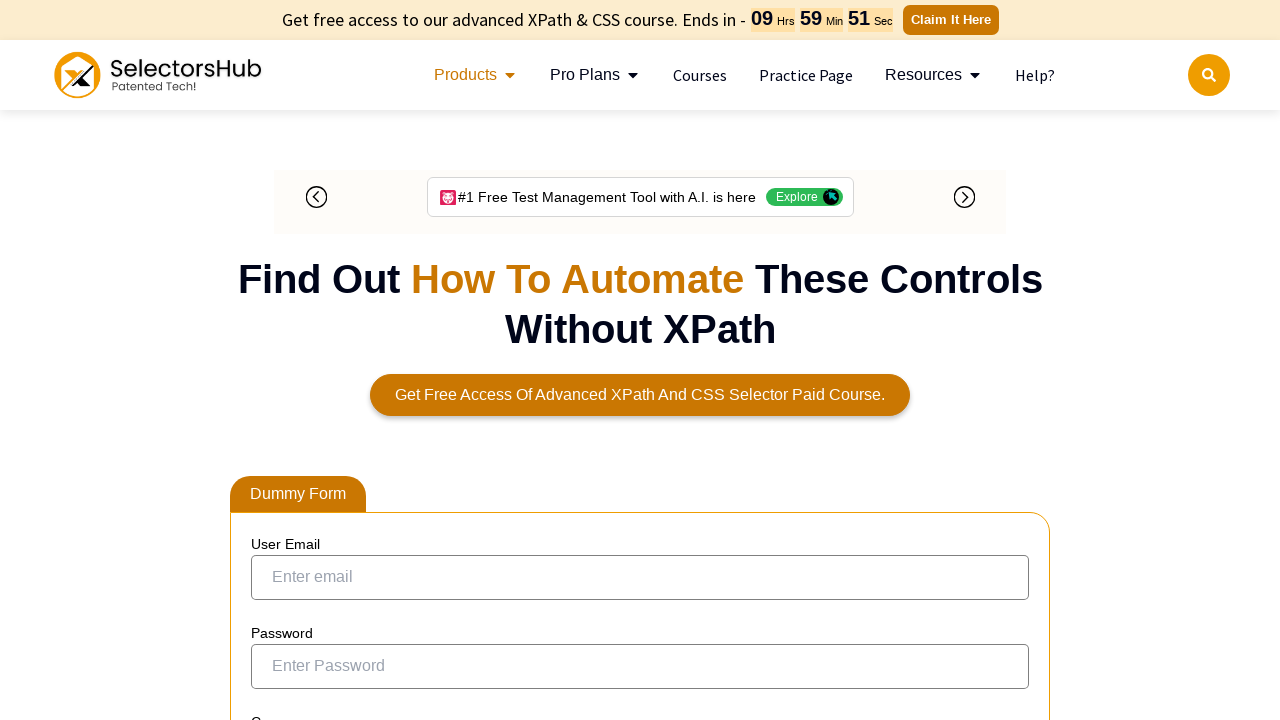

Clicked button within iframe at (425, 353) on iframe#coming\ google >> internal:control=enter-frame >> body > div:nth-child(8)
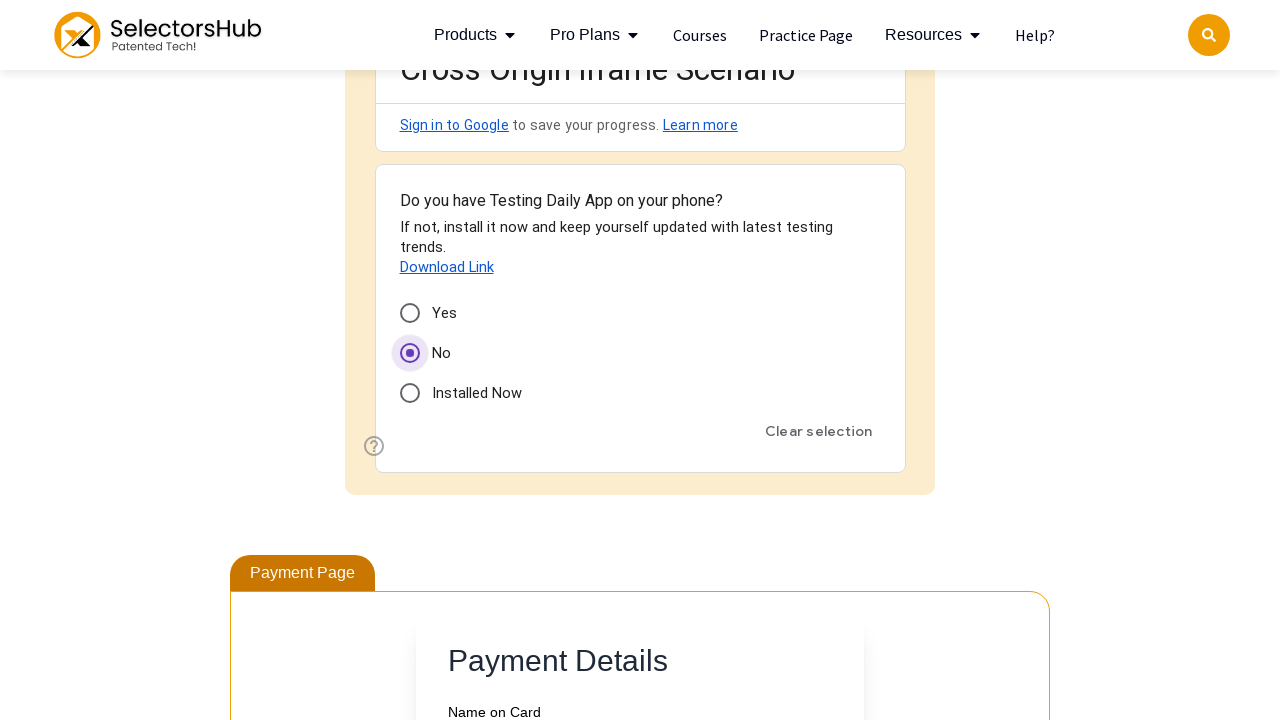

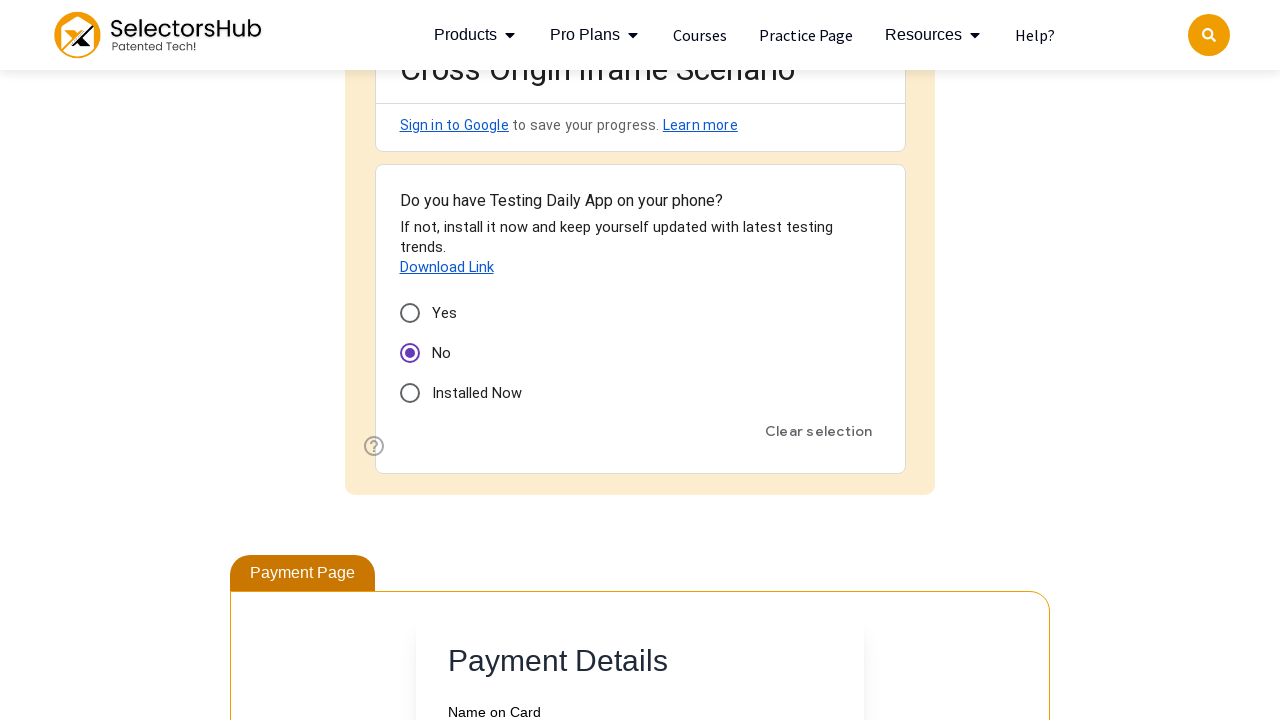